Tests that the toggle all checkbox updates its state when individual items are completed or cleared.

Starting URL: https://demo.playwright.dev/todomvc

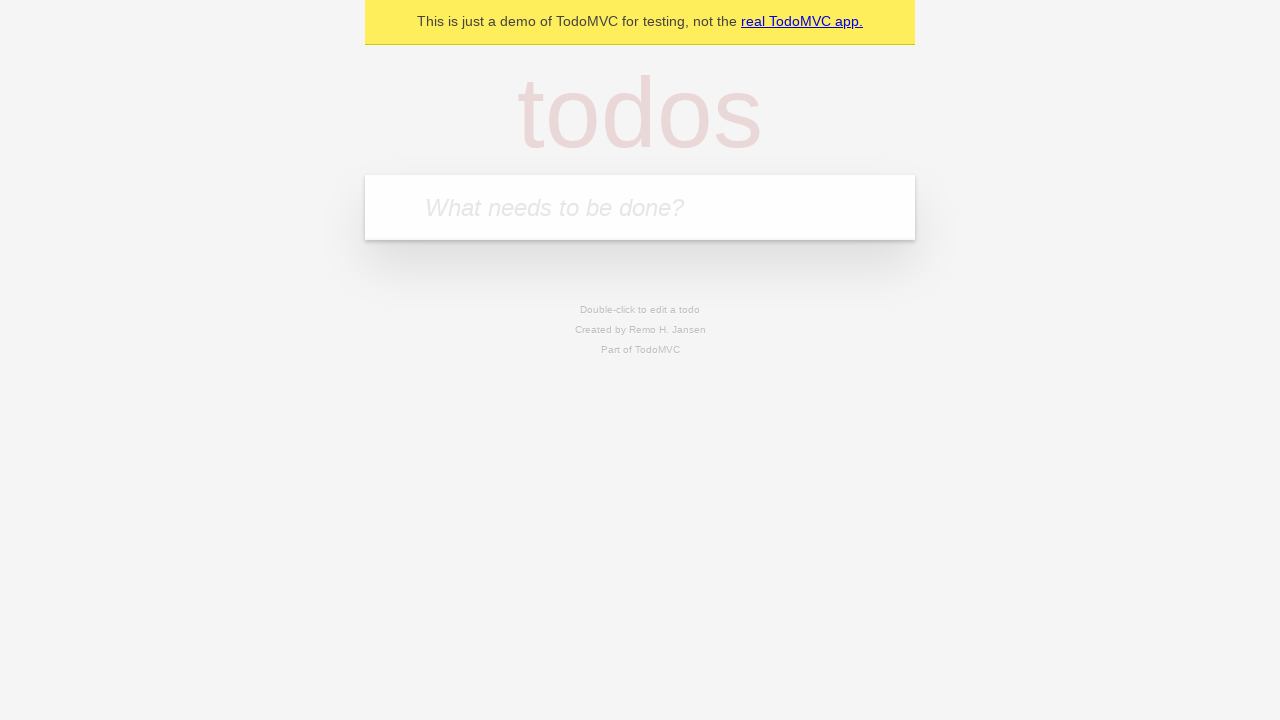

Filled input field with 'buy some cheese' on internal:attr=[placeholder="What needs to be done?"i]
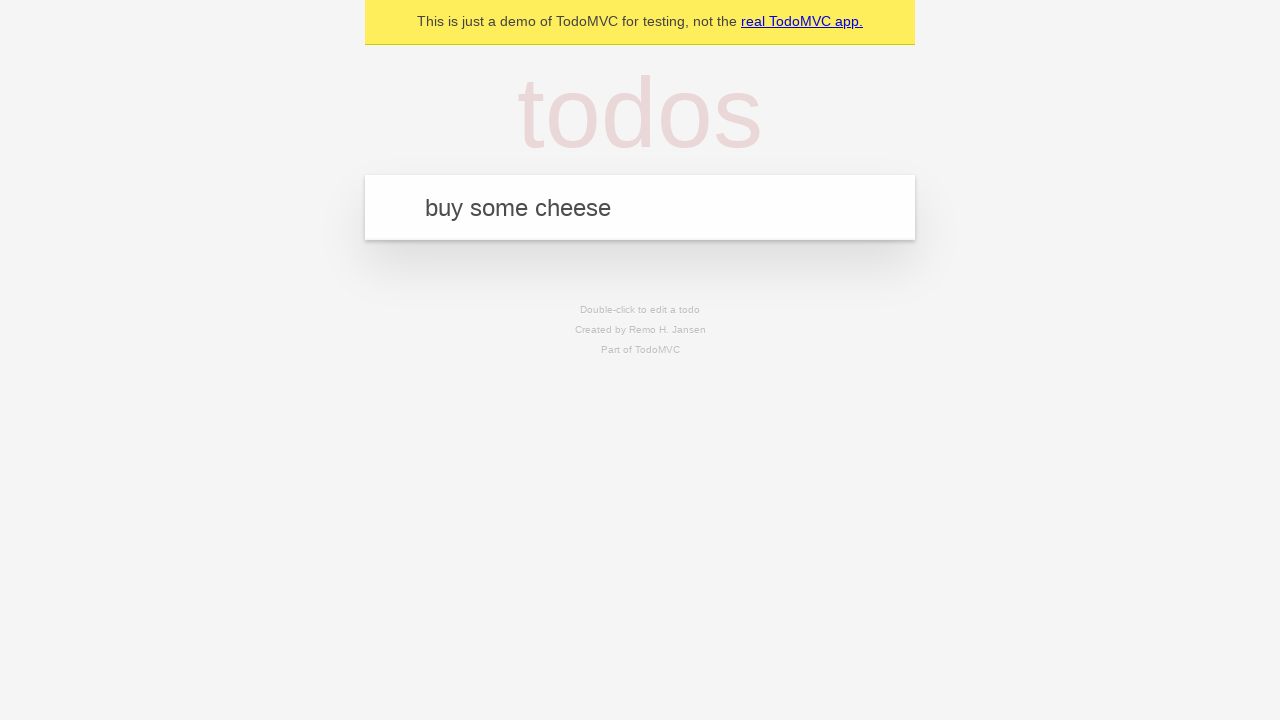

Pressed Enter to create first todo item on internal:attr=[placeholder="What needs to be done?"i]
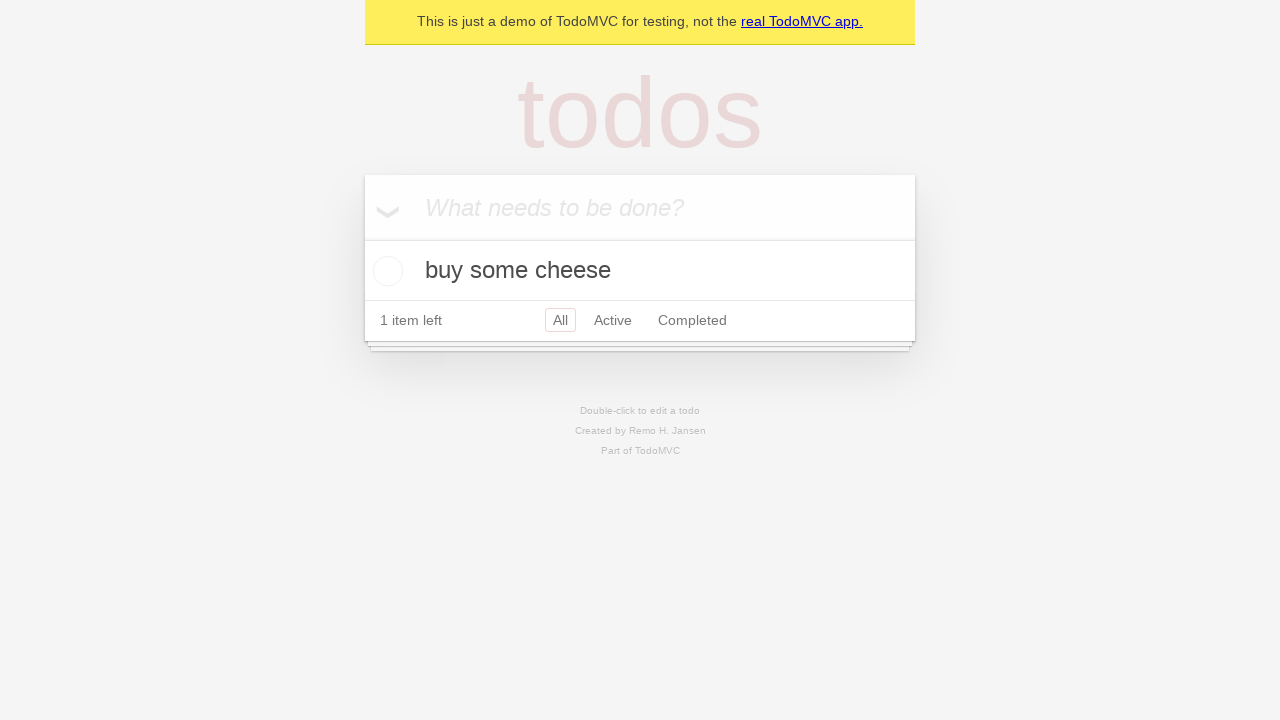

Filled input field with 'feed the cat' on internal:attr=[placeholder="What needs to be done?"i]
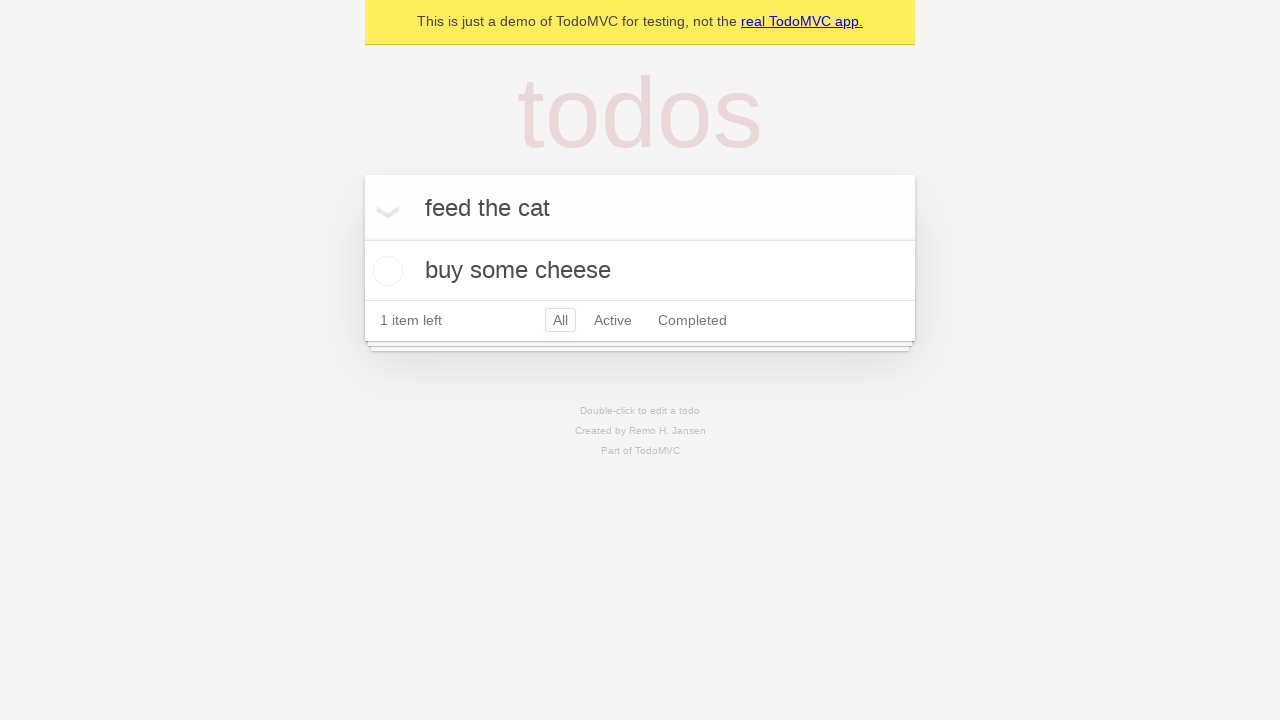

Pressed Enter to create second todo item on internal:attr=[placeholder="What needs to be done?"i]
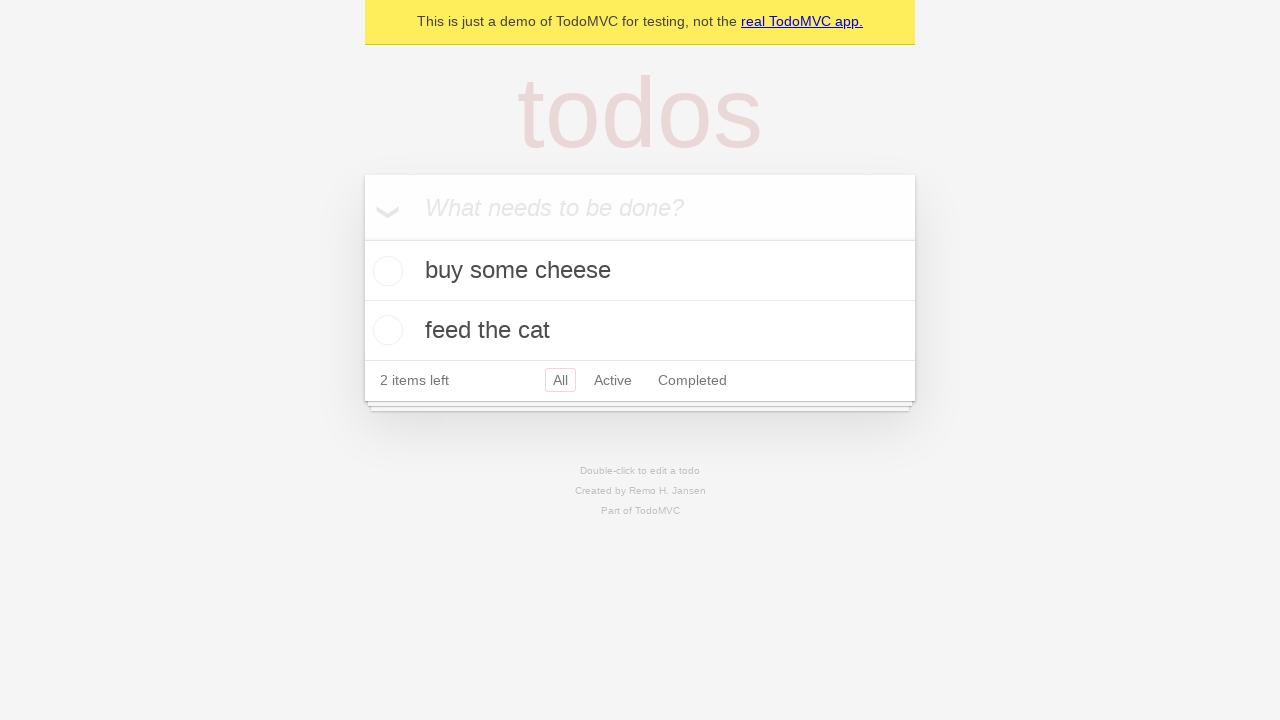

Filled input field with 'book a doctors appointment' on internal:attr=[placeholder="What needs to be done?"i]
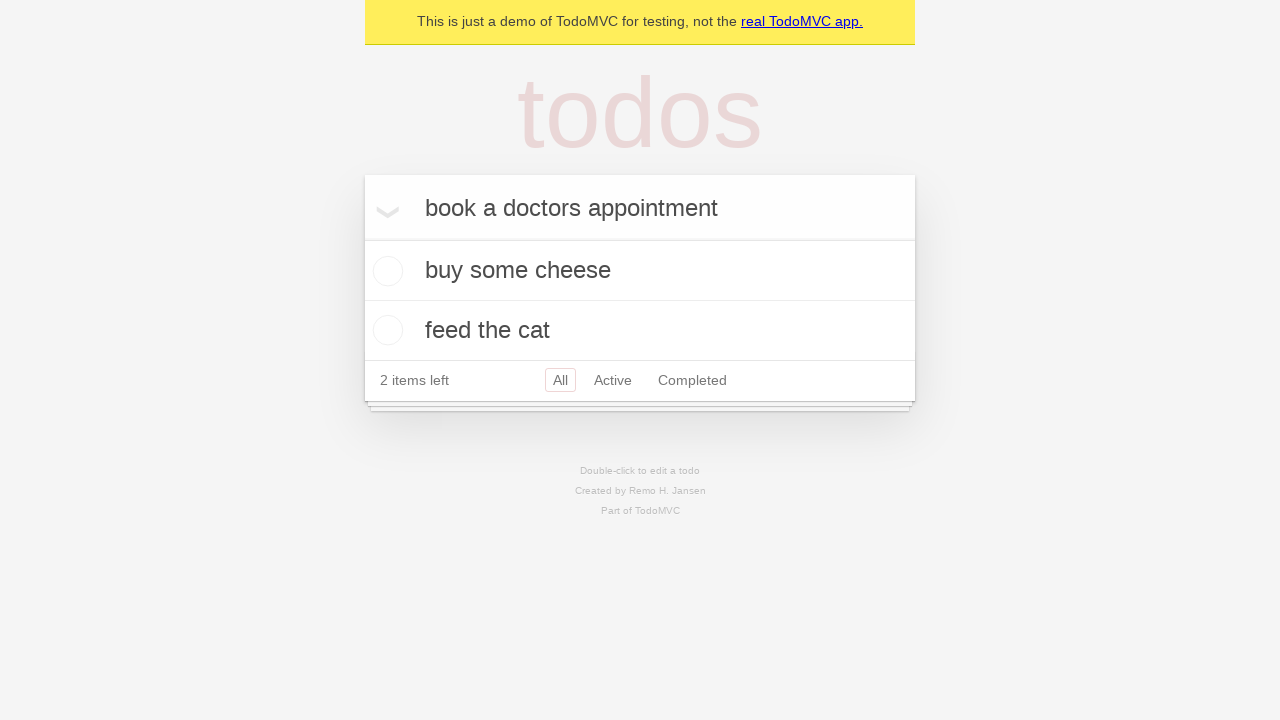

Pressed Enter to create third todo item on internal:attr=[placeholder="What needs to be done?"i]
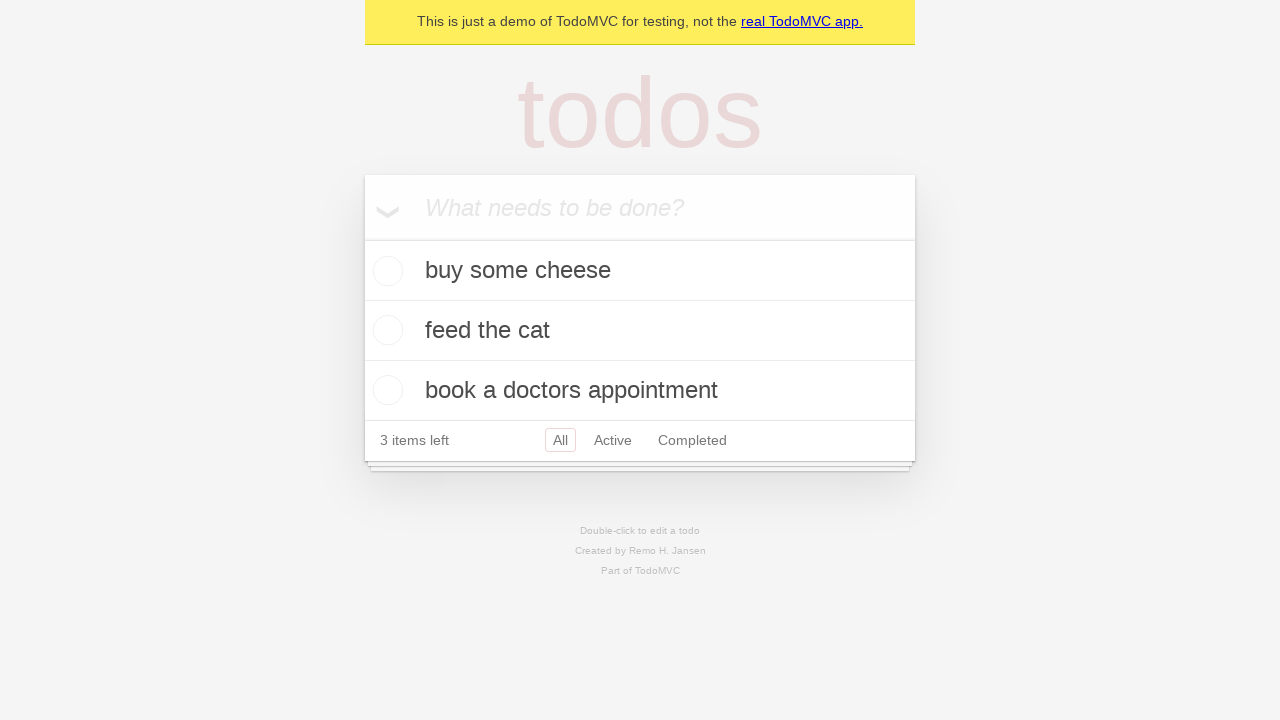

Checked 'Mark all as complete' checkbox to complete all todo items at (362, 238) on internal:label="Mark all as complete"i
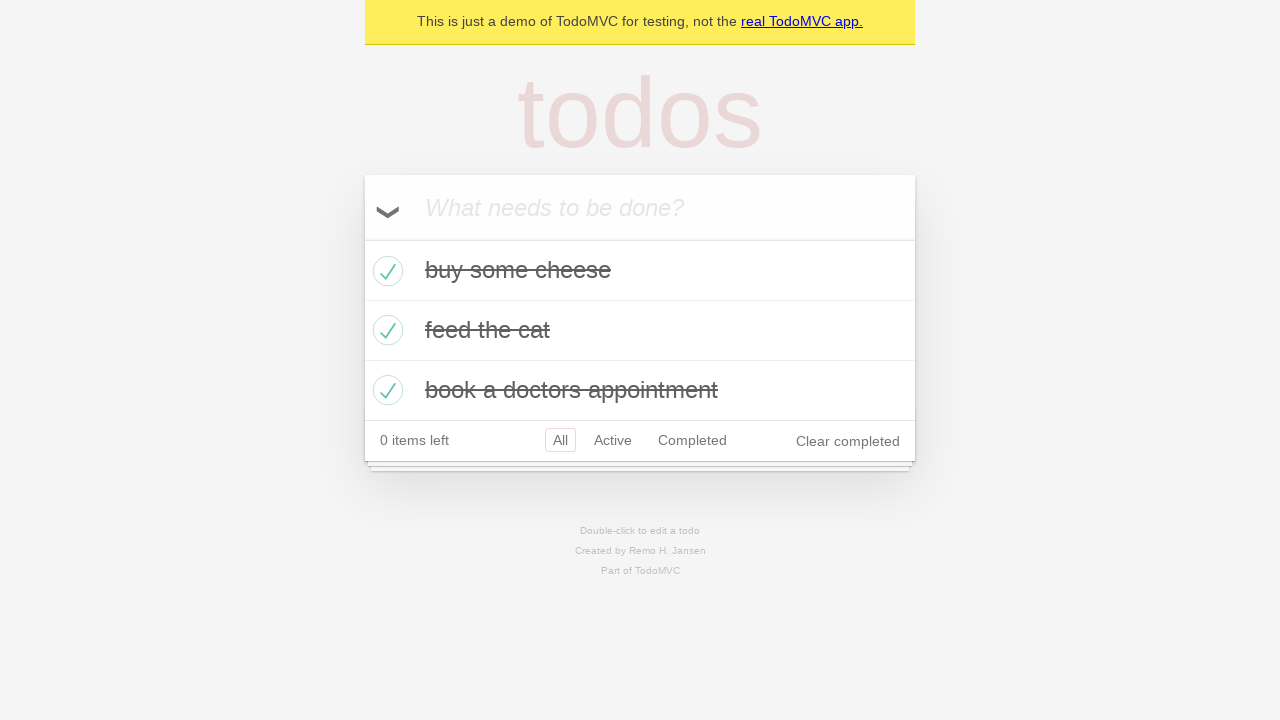

Unchecked the first todo item checkbox at (385, 271) on [data-testid='todo-item'] >> nth=0 >> internal:role=checkbox
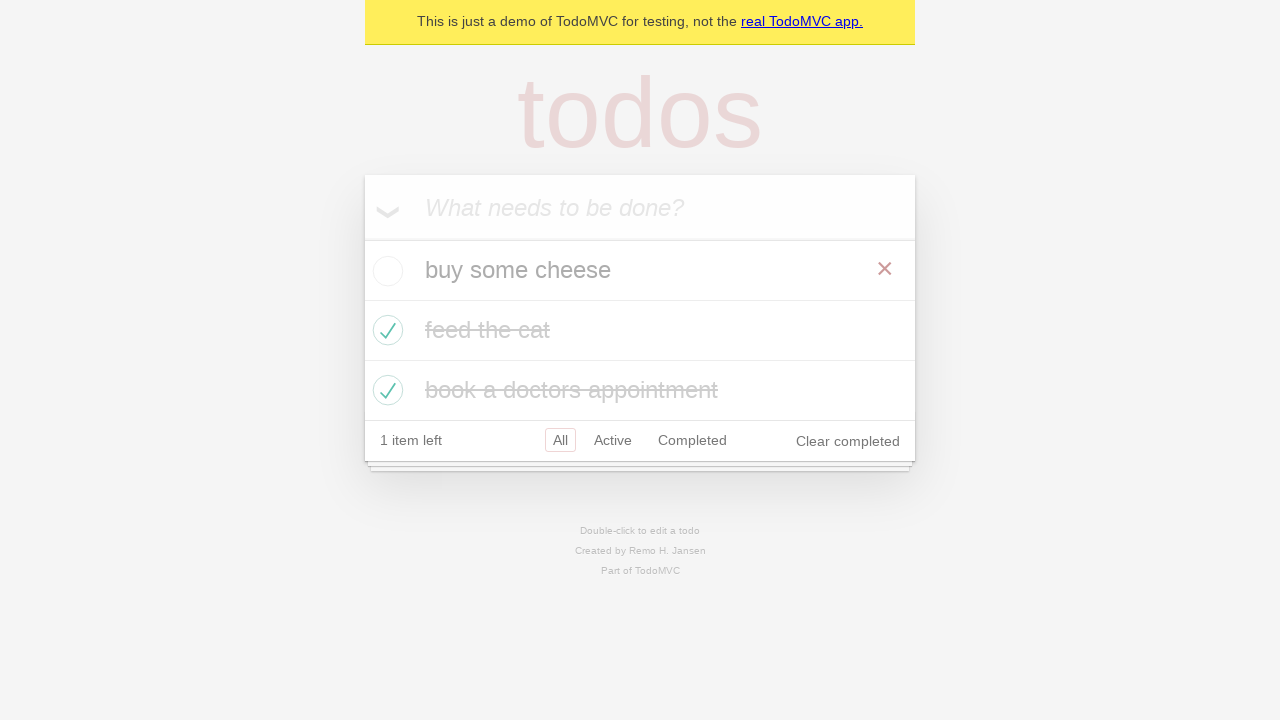

Checked the first todo item checkbox again at (385, 271) on [data-testid='todo-item'] >> nth=0 >> internal:role=checkbox
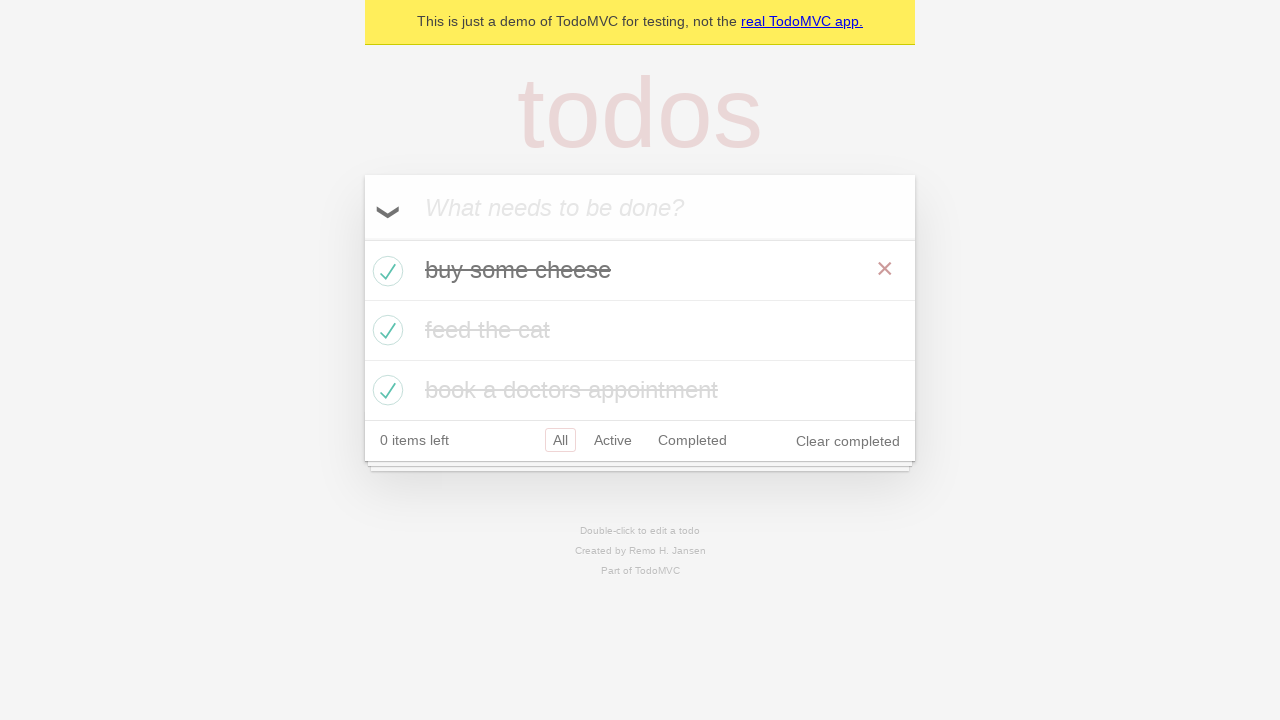

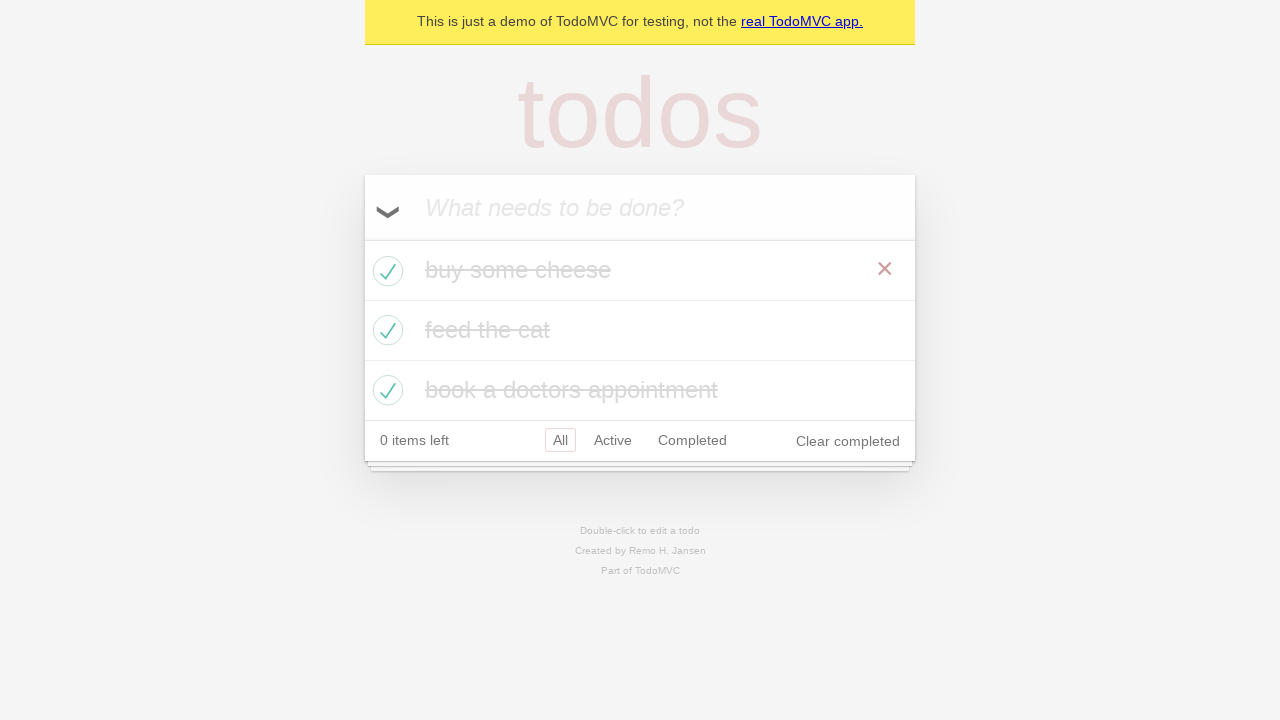